Tests radio button functionality by iterating through color radio buttons (clicking red, yellow, black) and sport radio buttons (clicking hockey), verifying selection states

Starting URL: https://practice.cydeo.com/radio_buttons

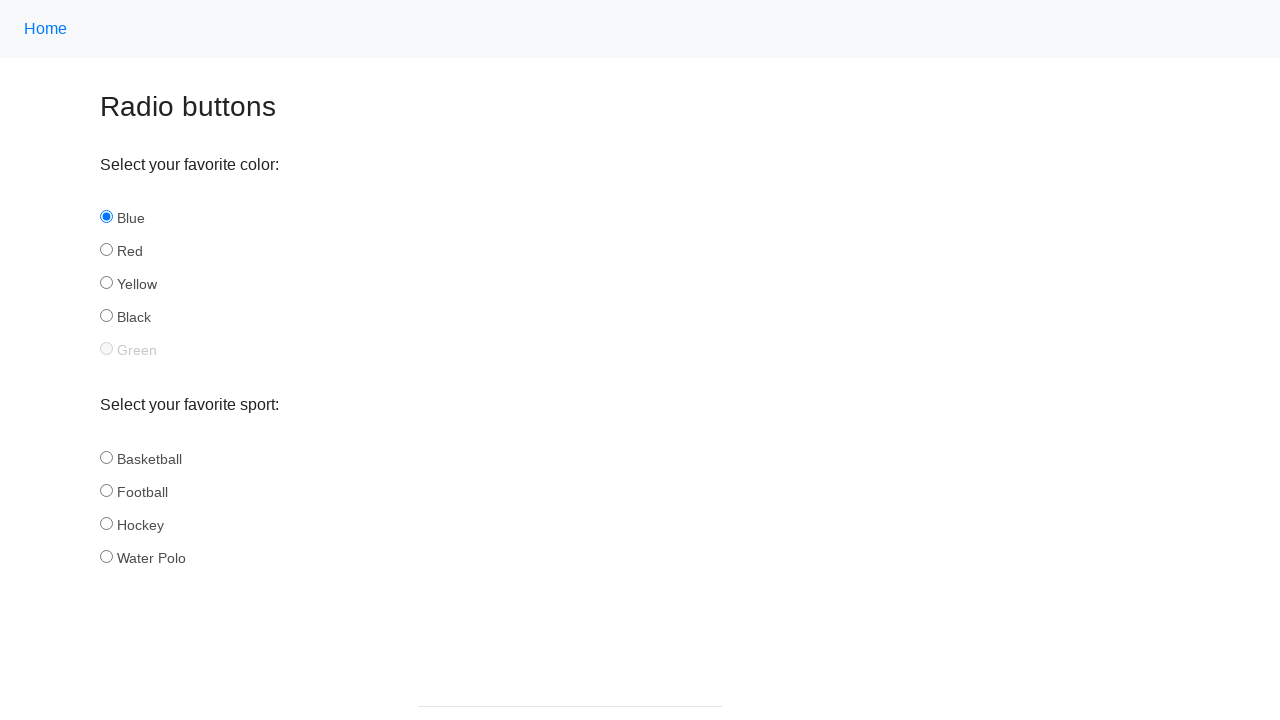

Waited for color radio buttons to be present
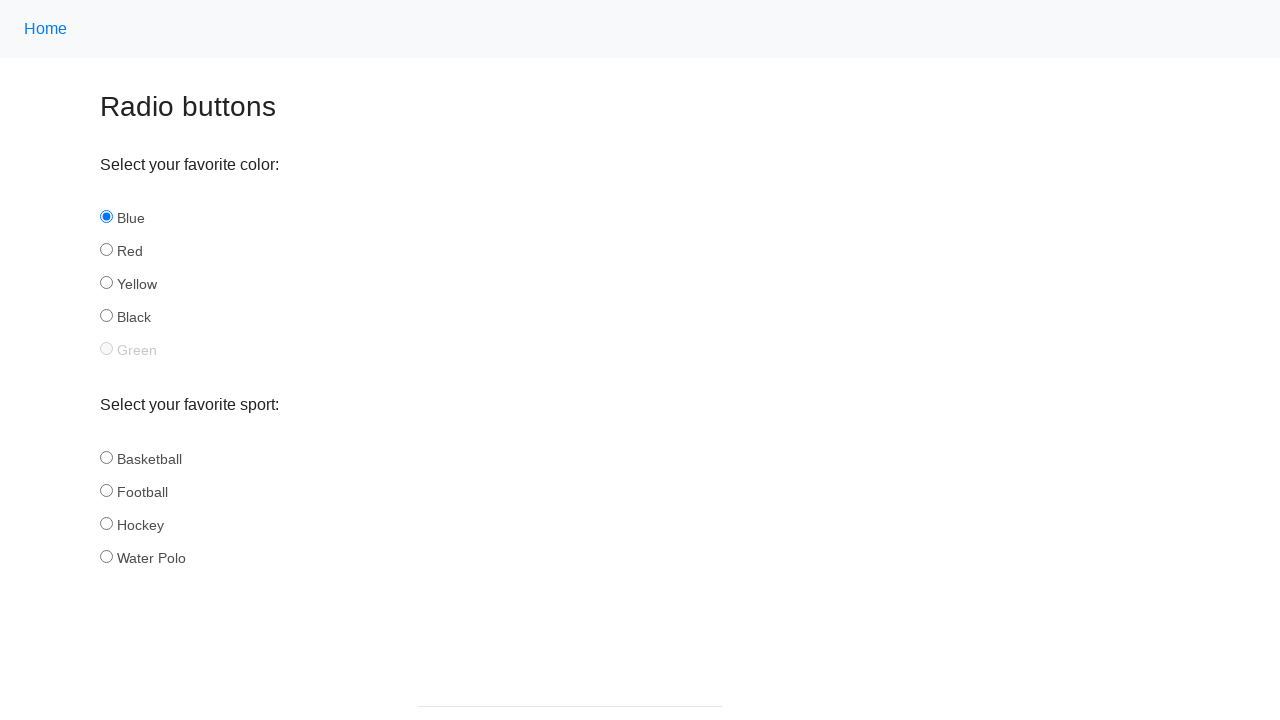

Clicked red color radio button at (106, 250) on input#red
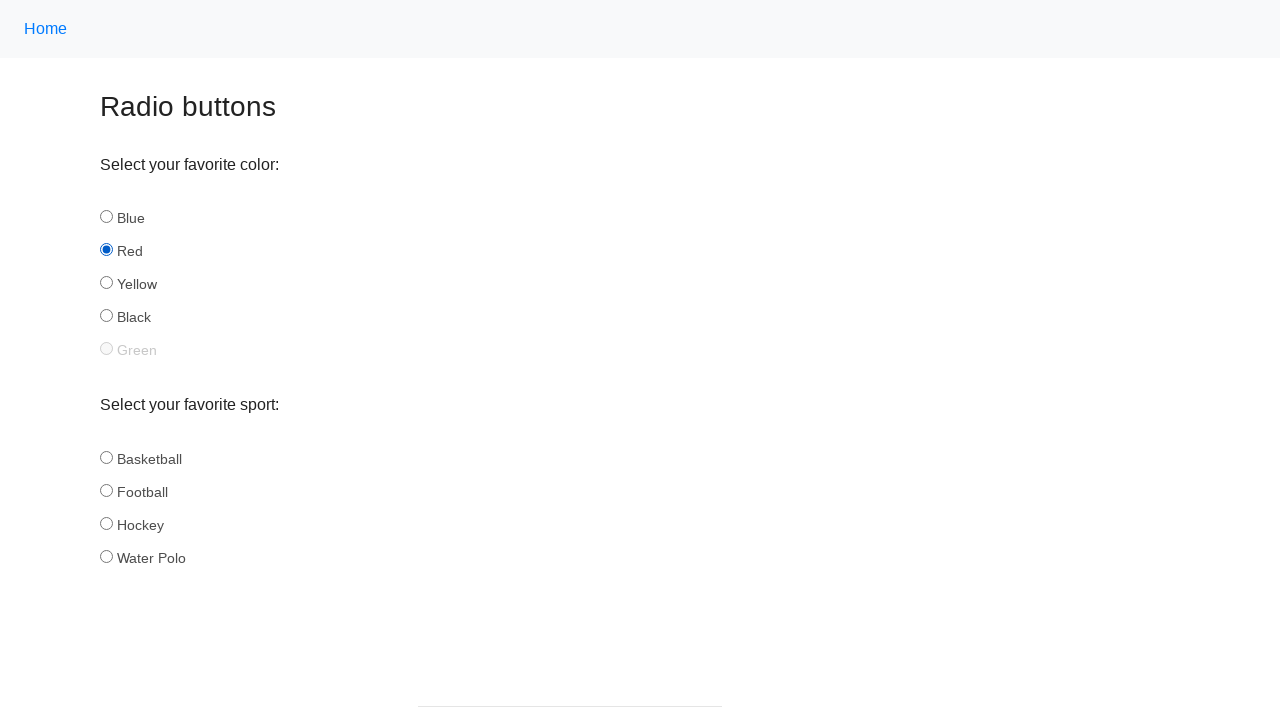

Clicked yellow color radio button at (106, 283) on input#yellow
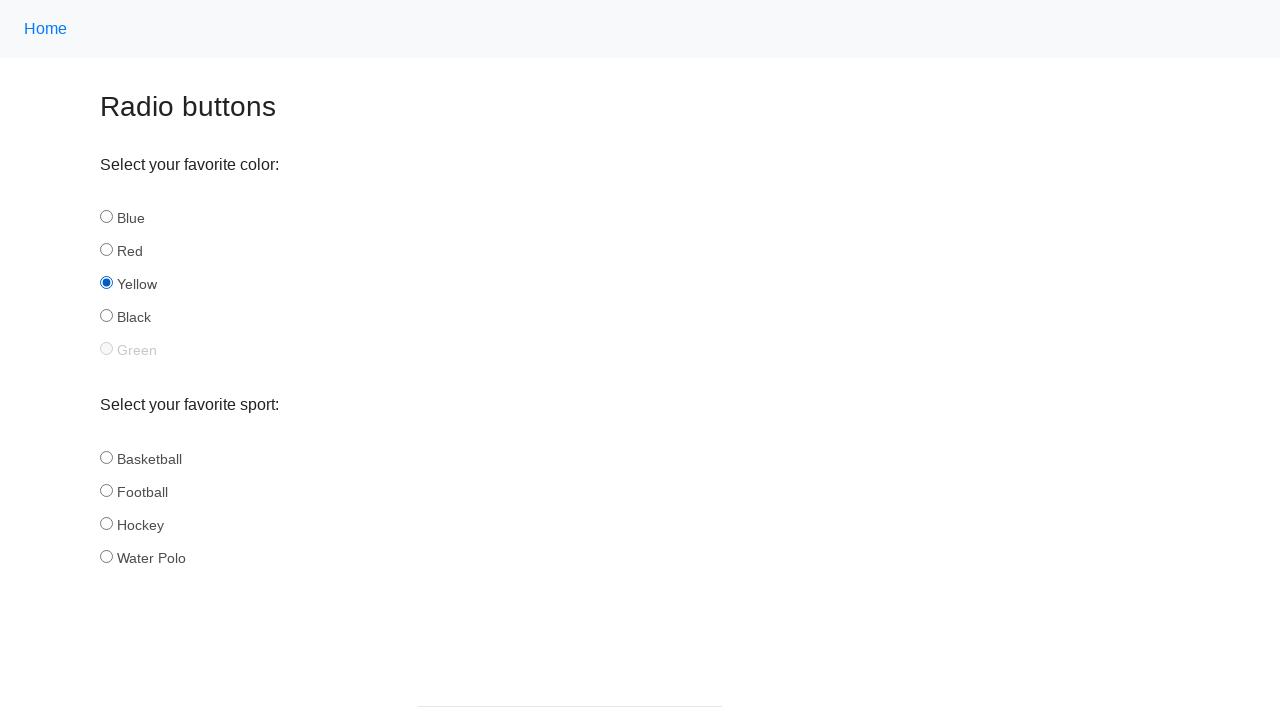

Clicked black color radio button at (106, 316) on input#black
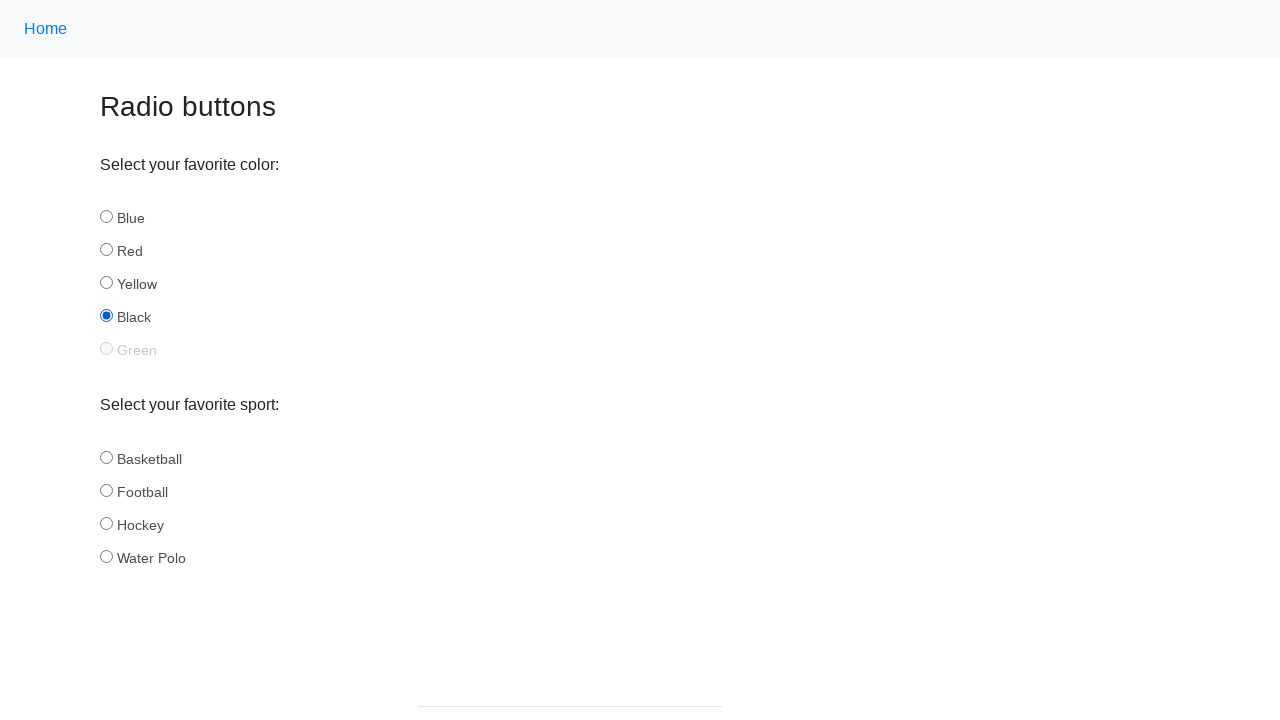

Clicked hockey sport radio button at (106, 523) on input#hockey
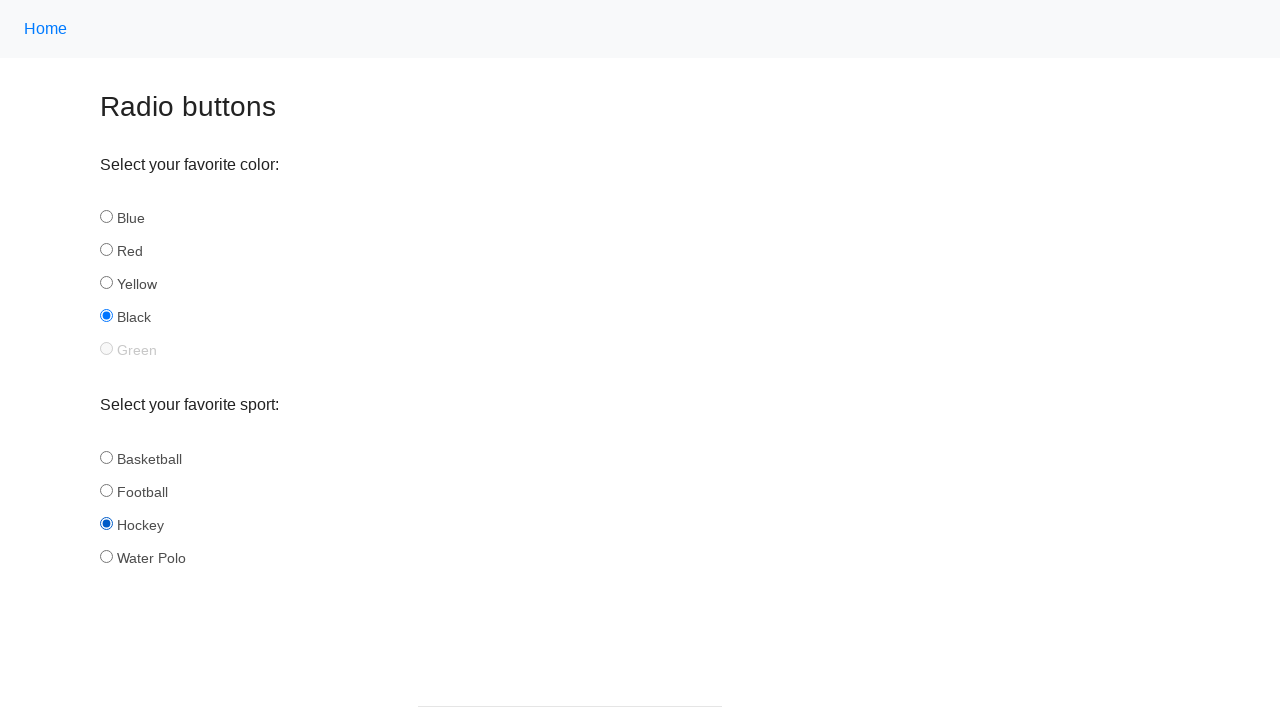

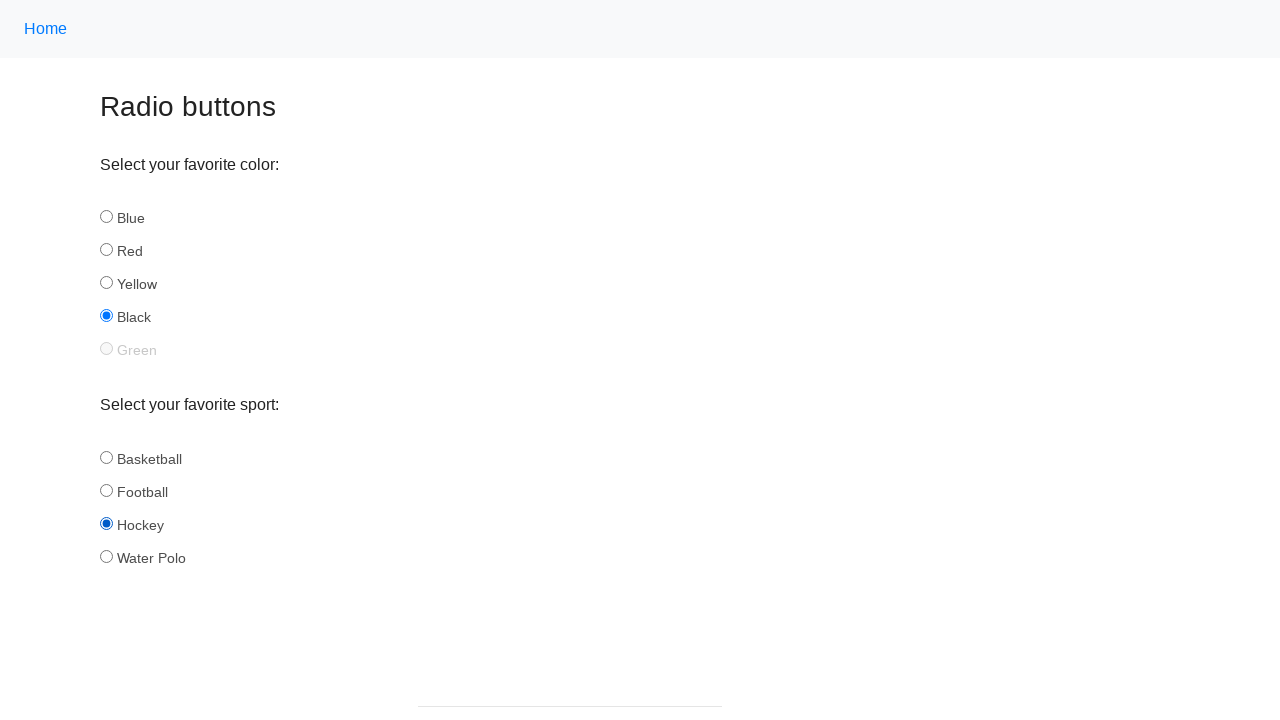